Tests dynamic controls by clicking remove button to hide a checkbox, verifying it's gone, then clicking add button to bring it back and verifying it's restored

Starting URL: https://the-internet.herokuapp.com/dynamic_controls

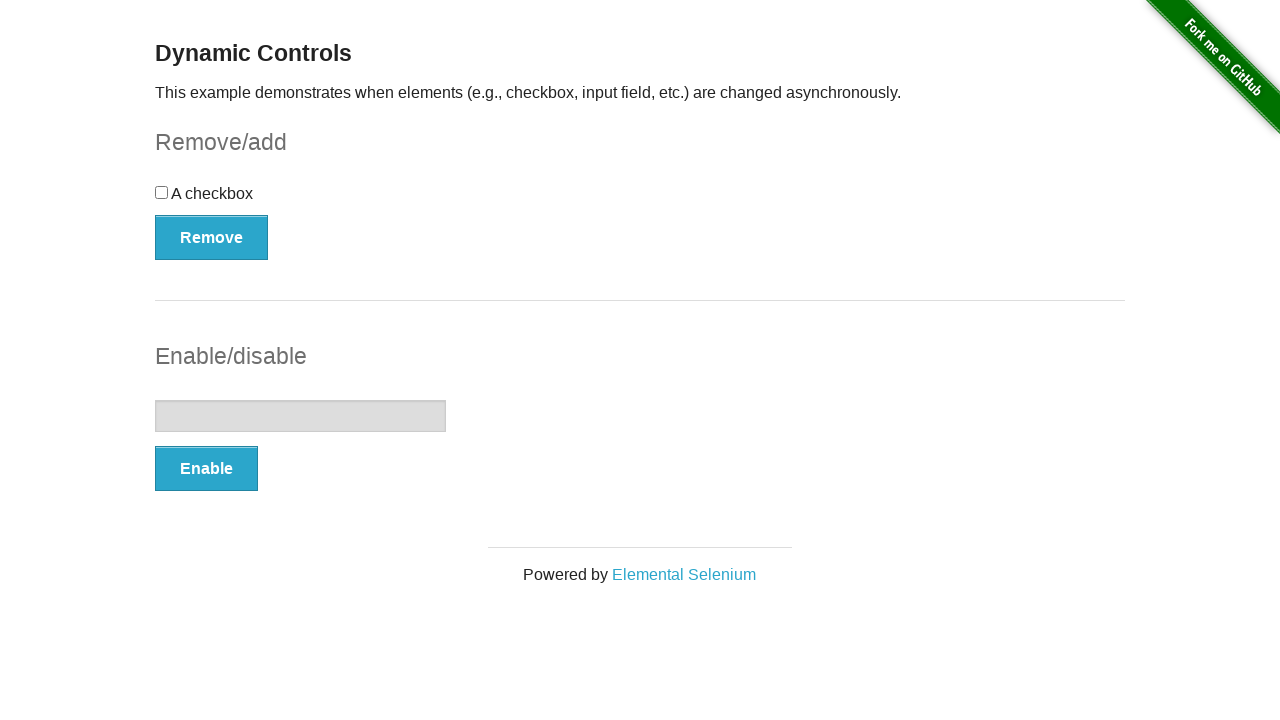

Clicked remove button to hide the checkbox at (212, 237) on xpath=//button[1]
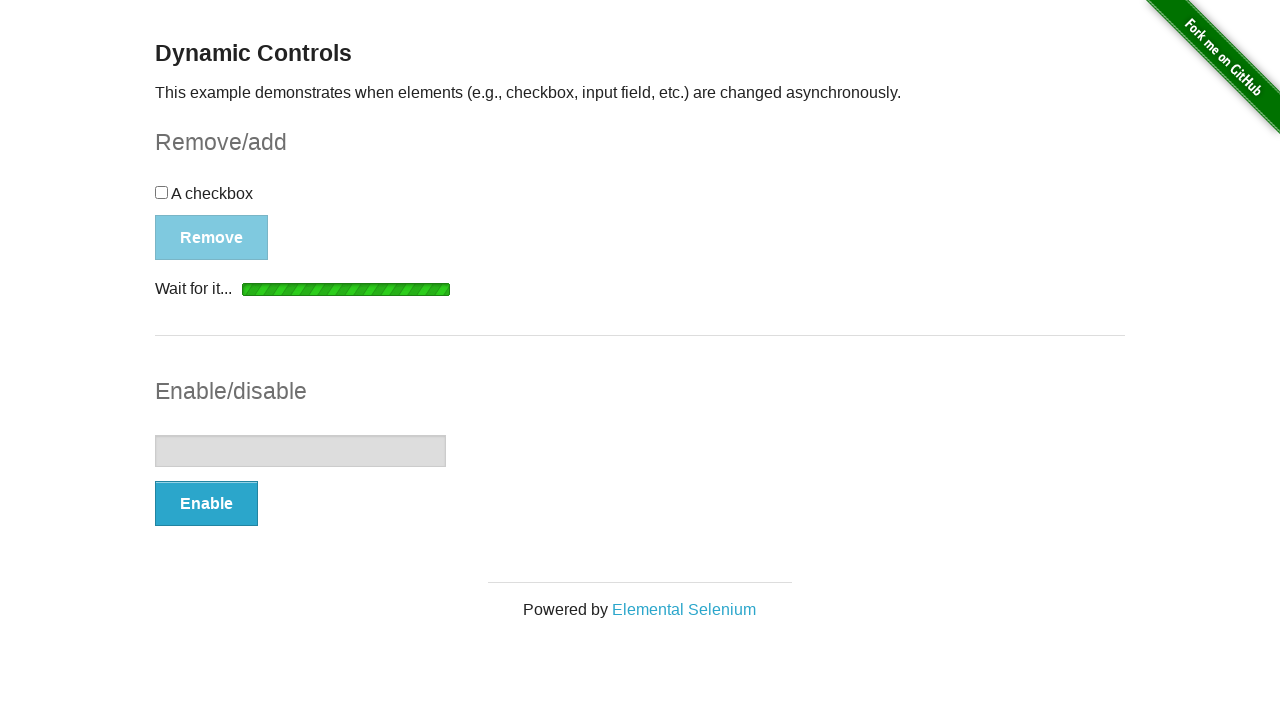

Waited for the message element to become visible
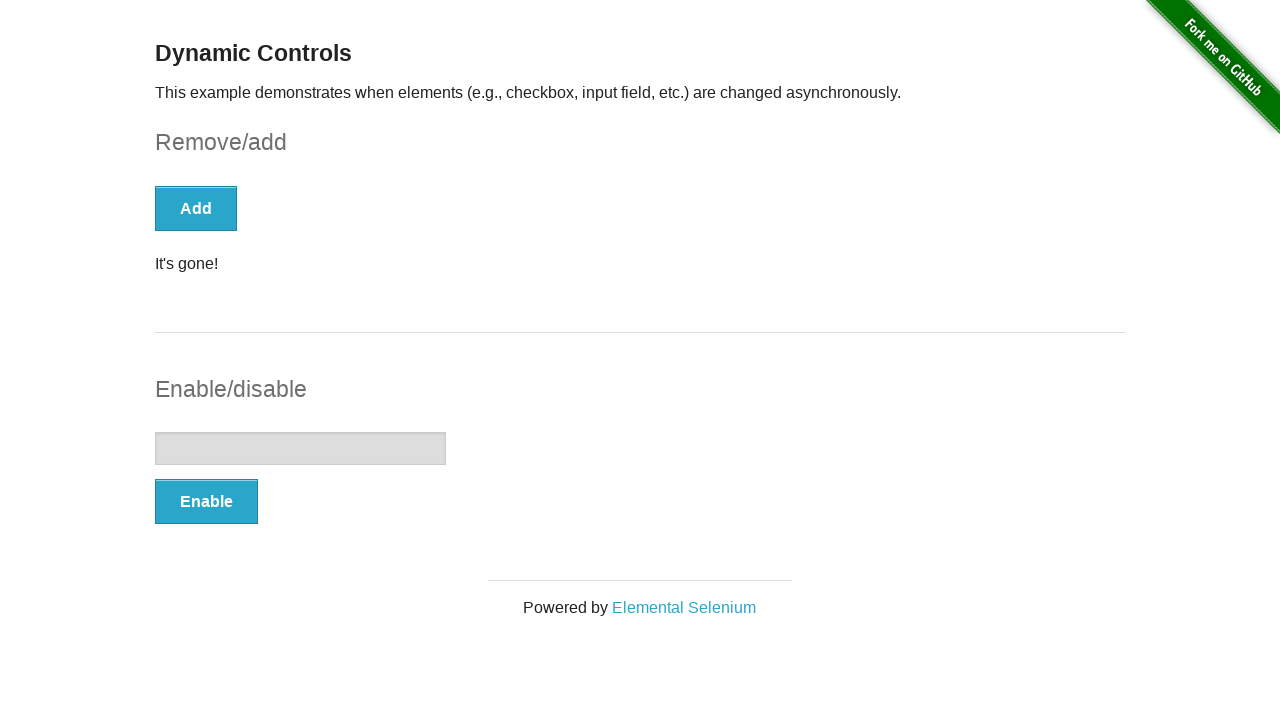

Verified the 'It's gone!' message appeared after removing checkbox
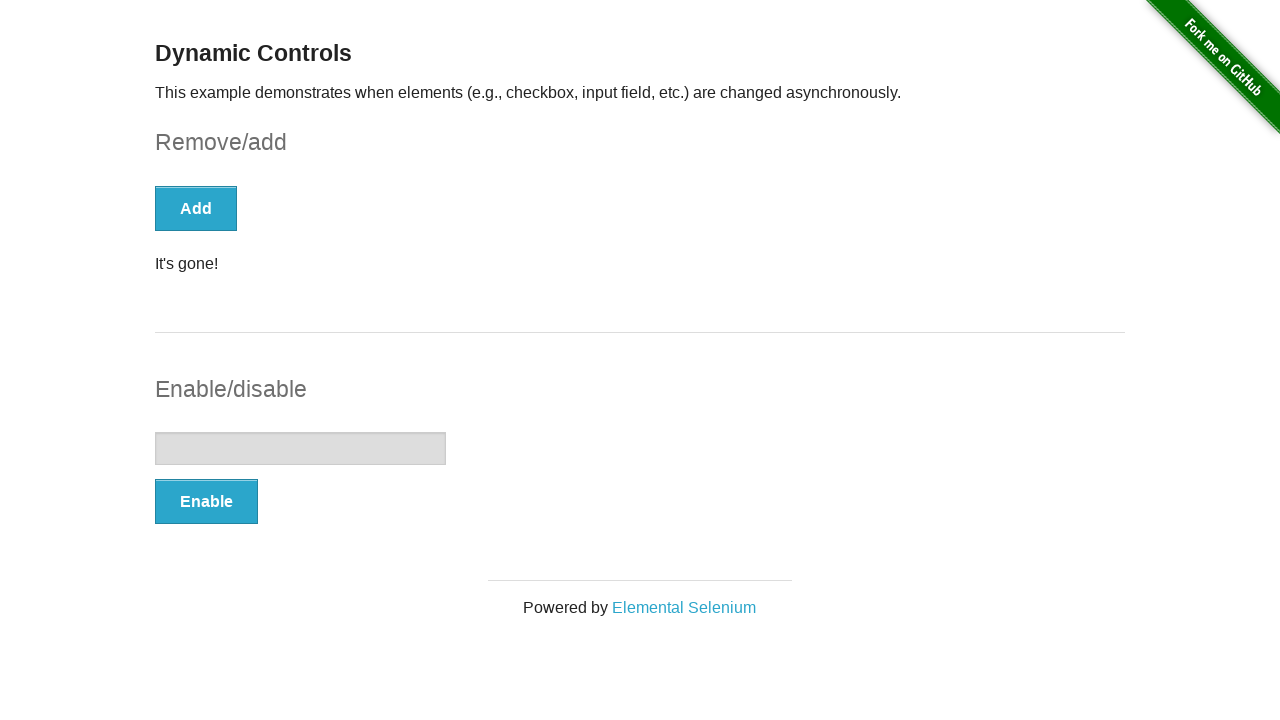

Clicked add button to restore the checkbox at (196, 208) on xpath=//*[@id='checkbox-example']/button
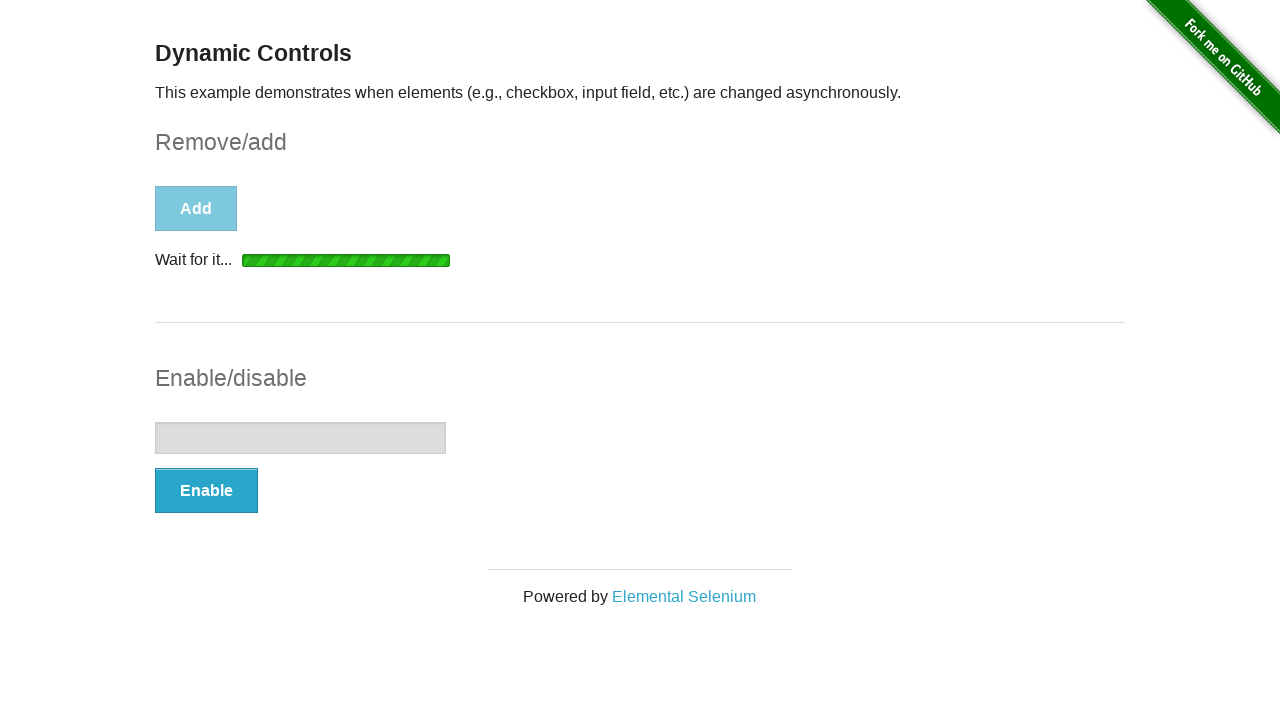

Waited for the message element to become visible
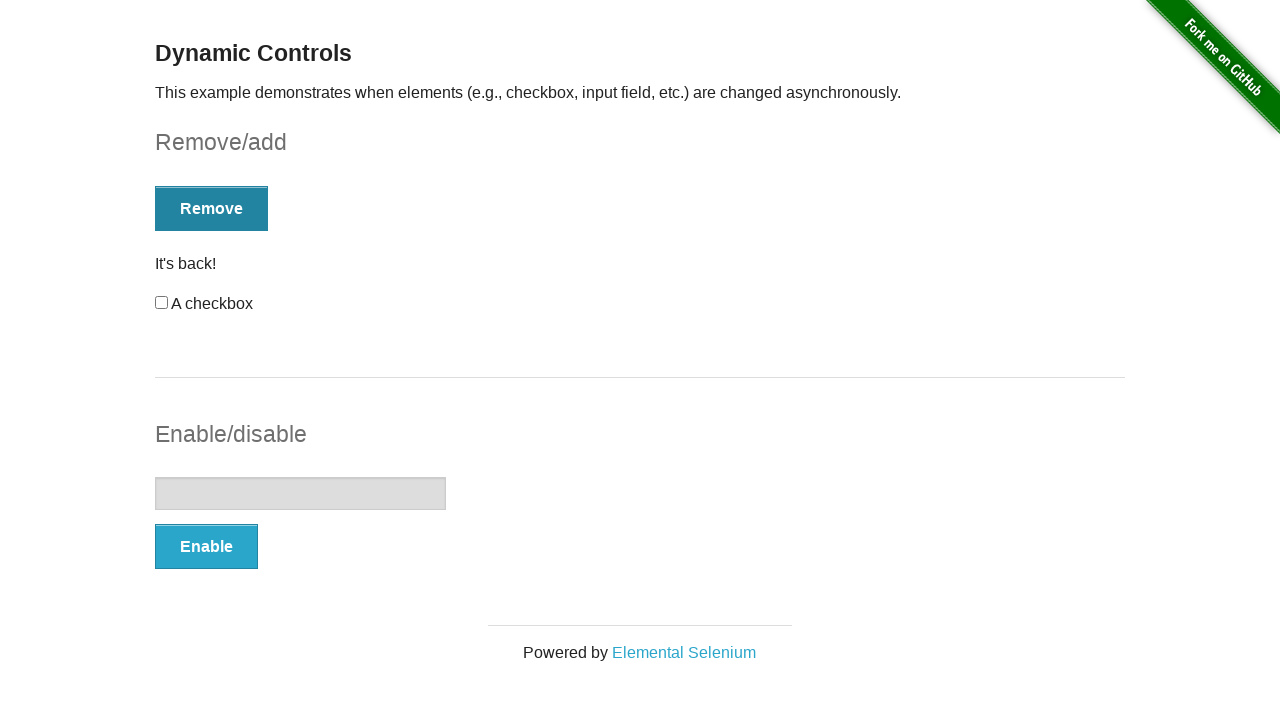

Verified the 'It's back!' message appeared after restoring checkbox
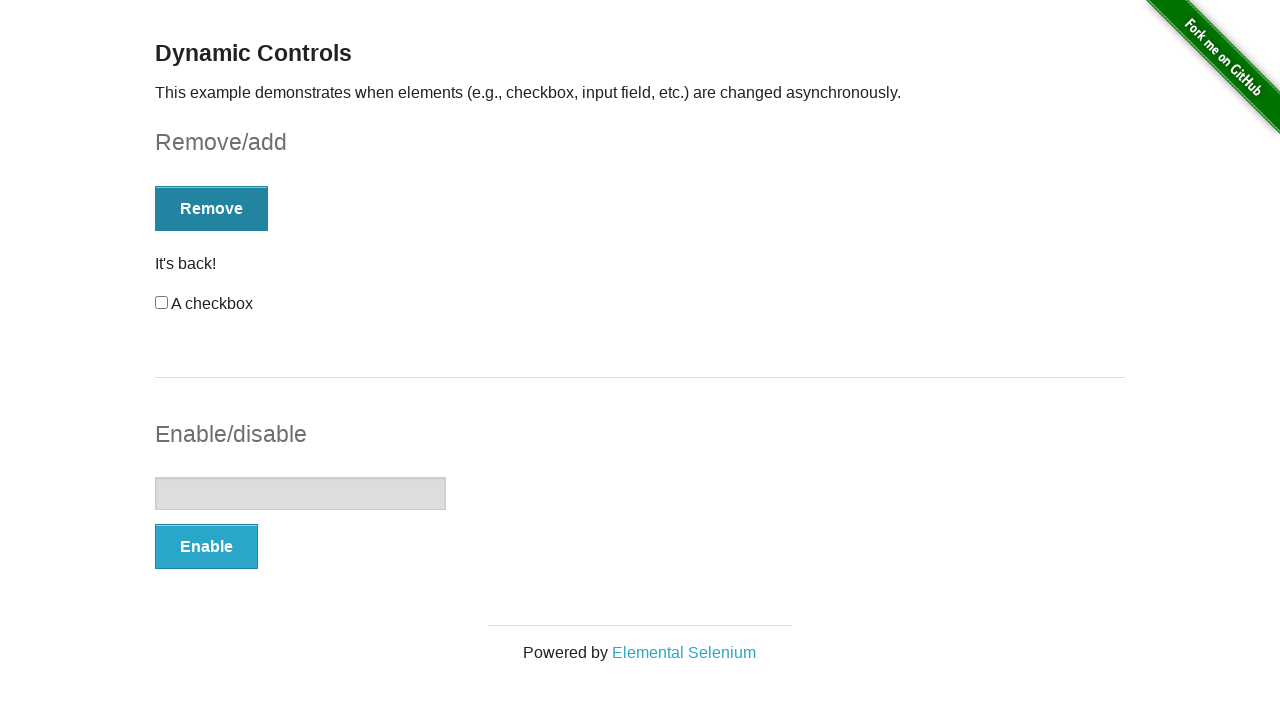

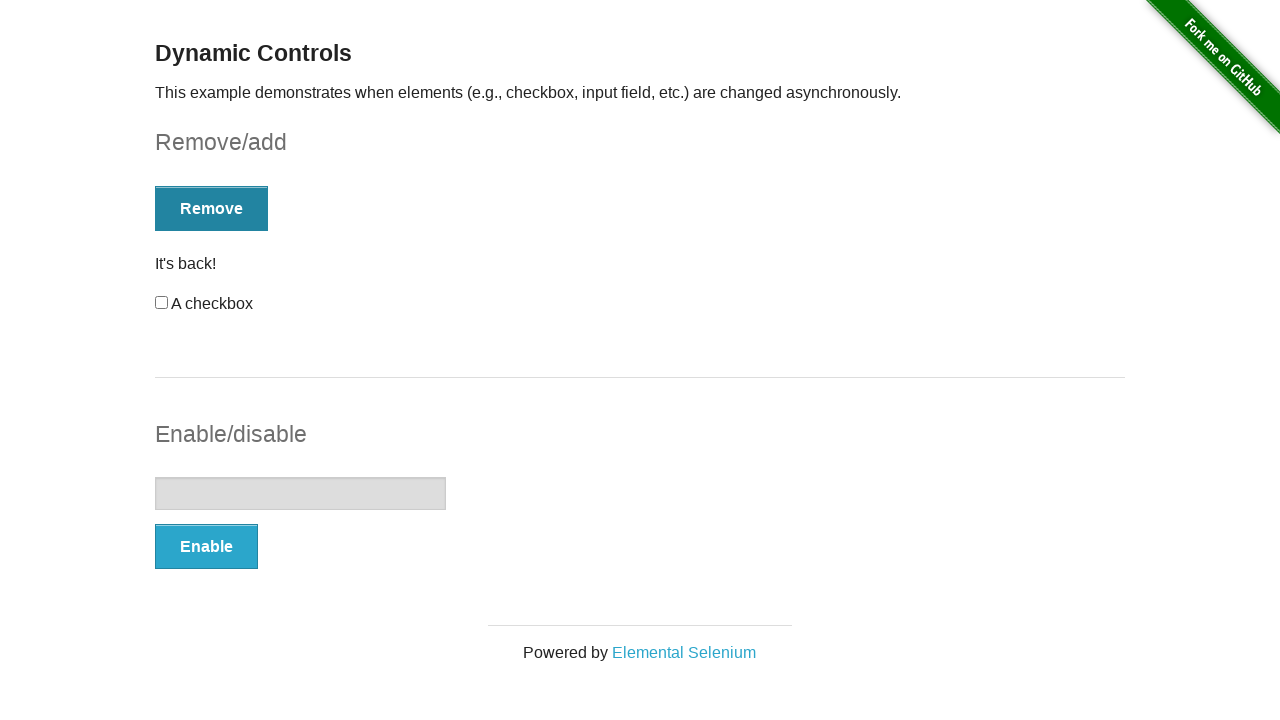